Tests clearing and re-filling text input fields after initial form submission

Starting URL: https://demoqa.com/text-box

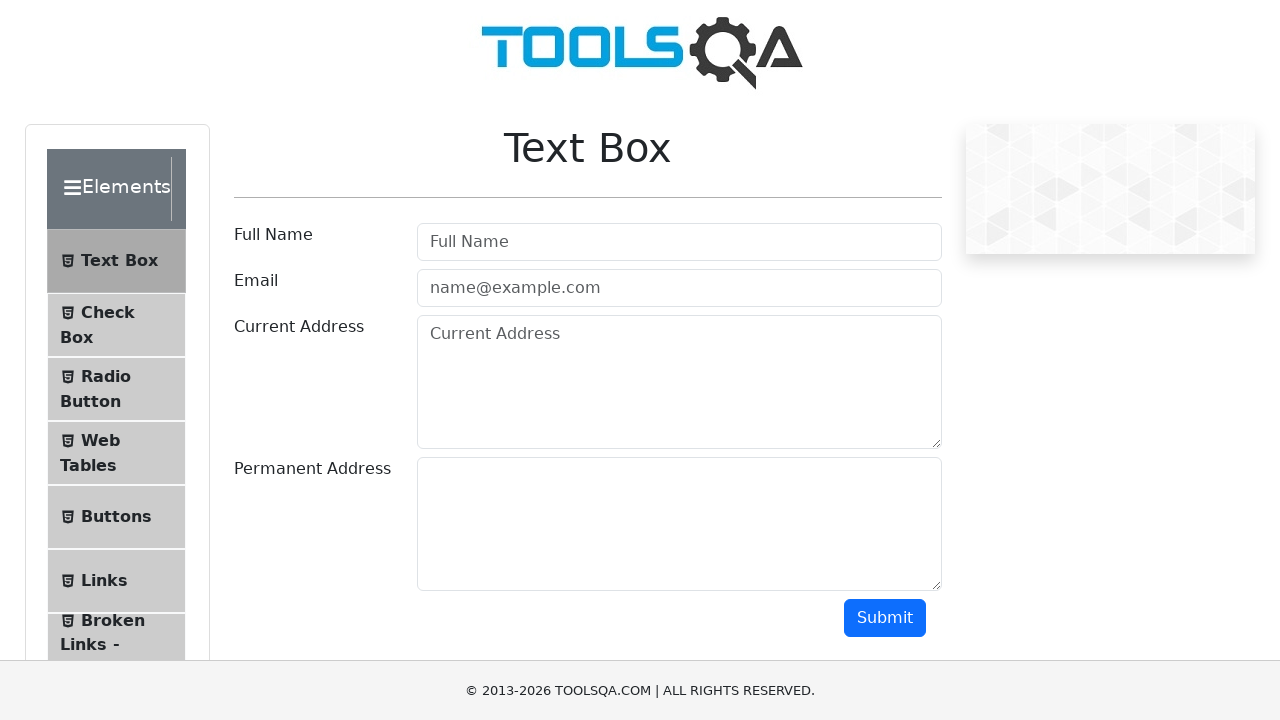

Filled userName field with 'Alex Smith' on #userName
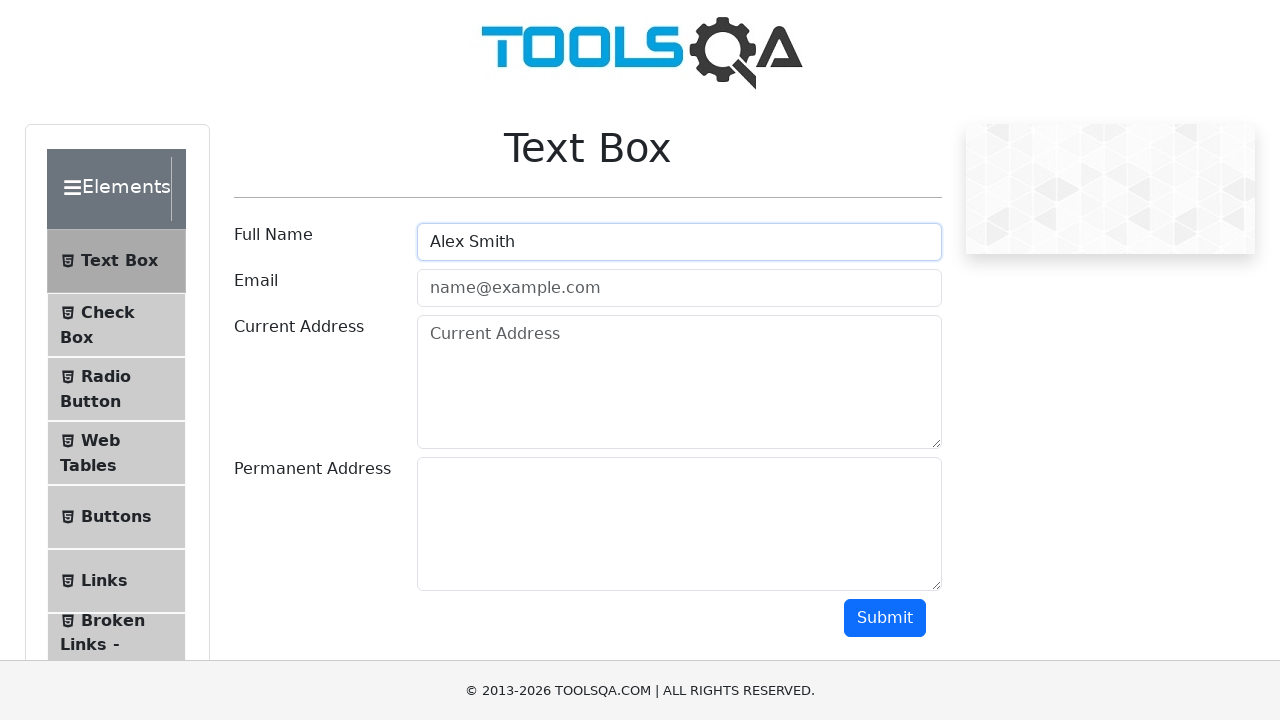

Filled userEmail field with 'alex_smith@whitireia.nz' on #userEmail
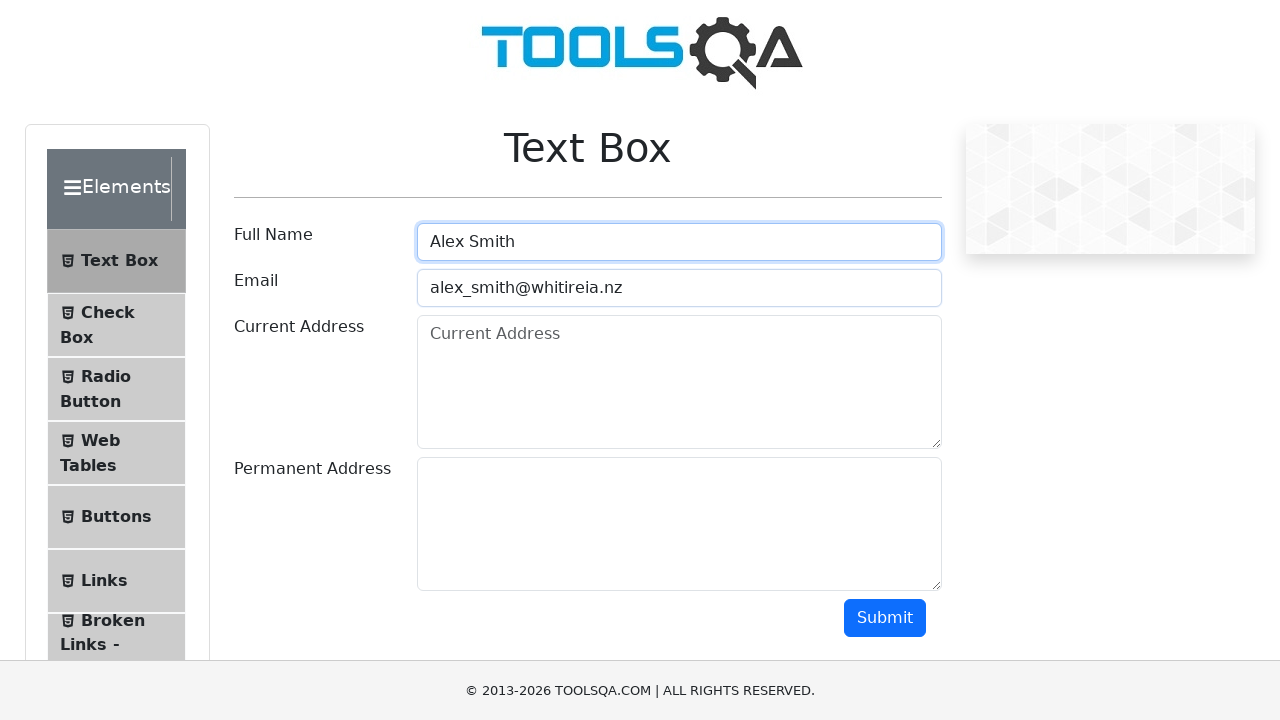

Filled currentAddress field with 'Te Auaha Campus' on #currentAddress
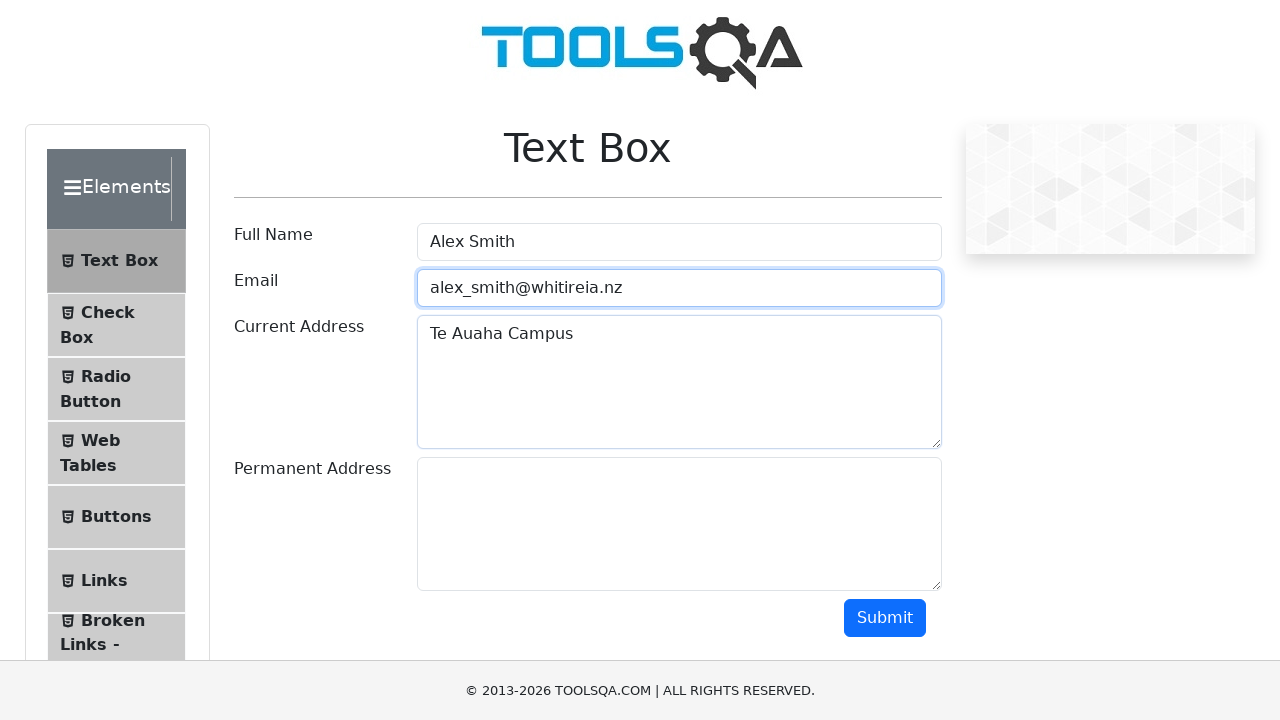

Filled permanentAddress field with 'Petone Campus' on #permanentAddress
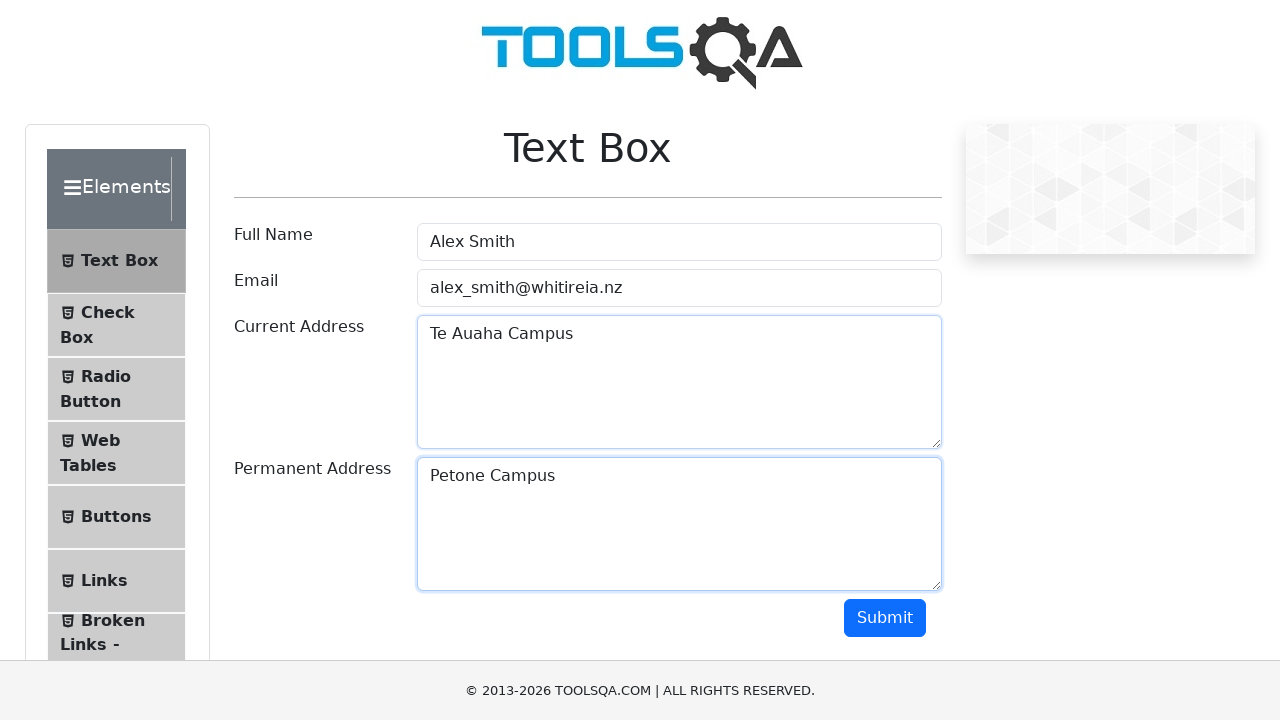

Scrolled down 250 pixels to reveal submit button
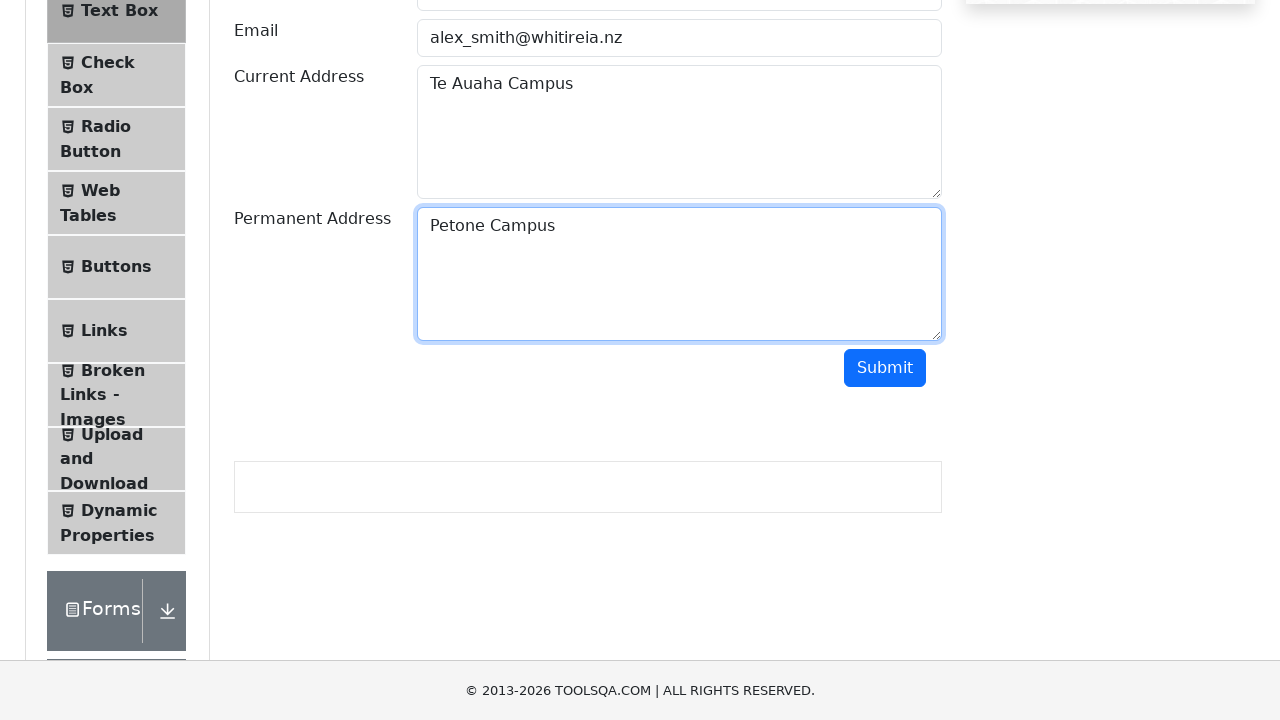

Clicked submit button to submit initial form at (885, 368) on #submit
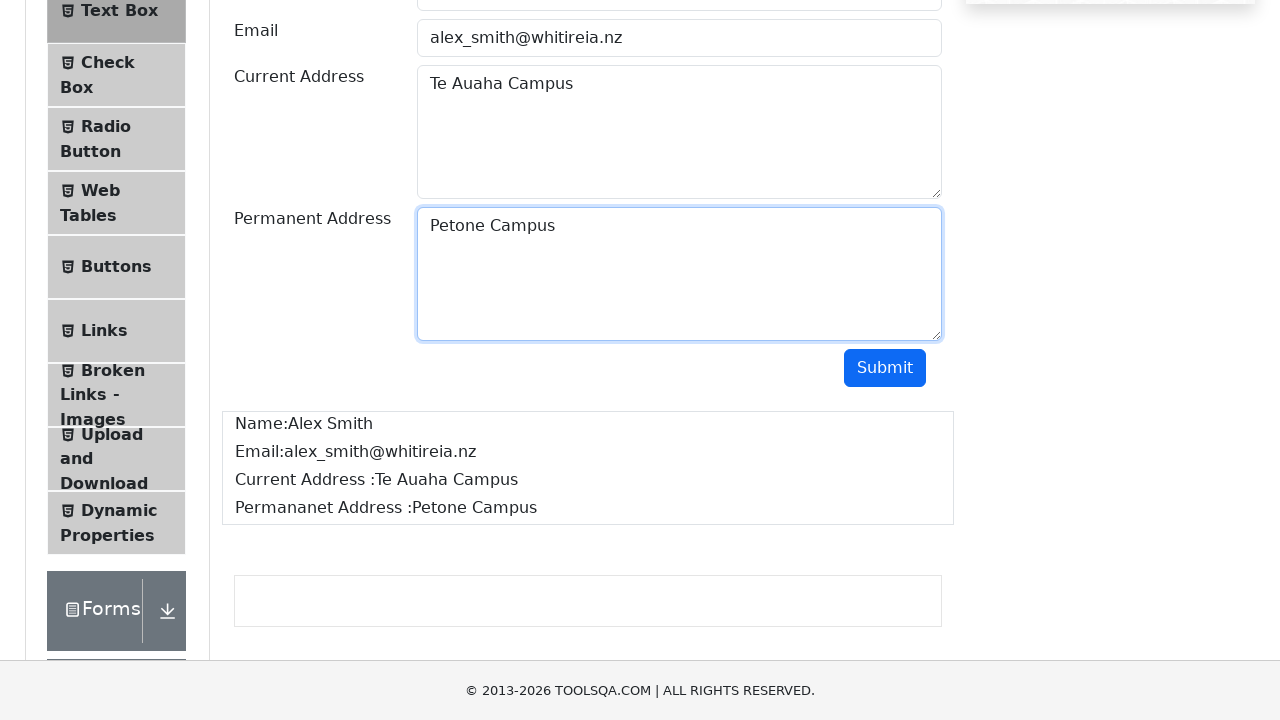

Form output section loaded successfully
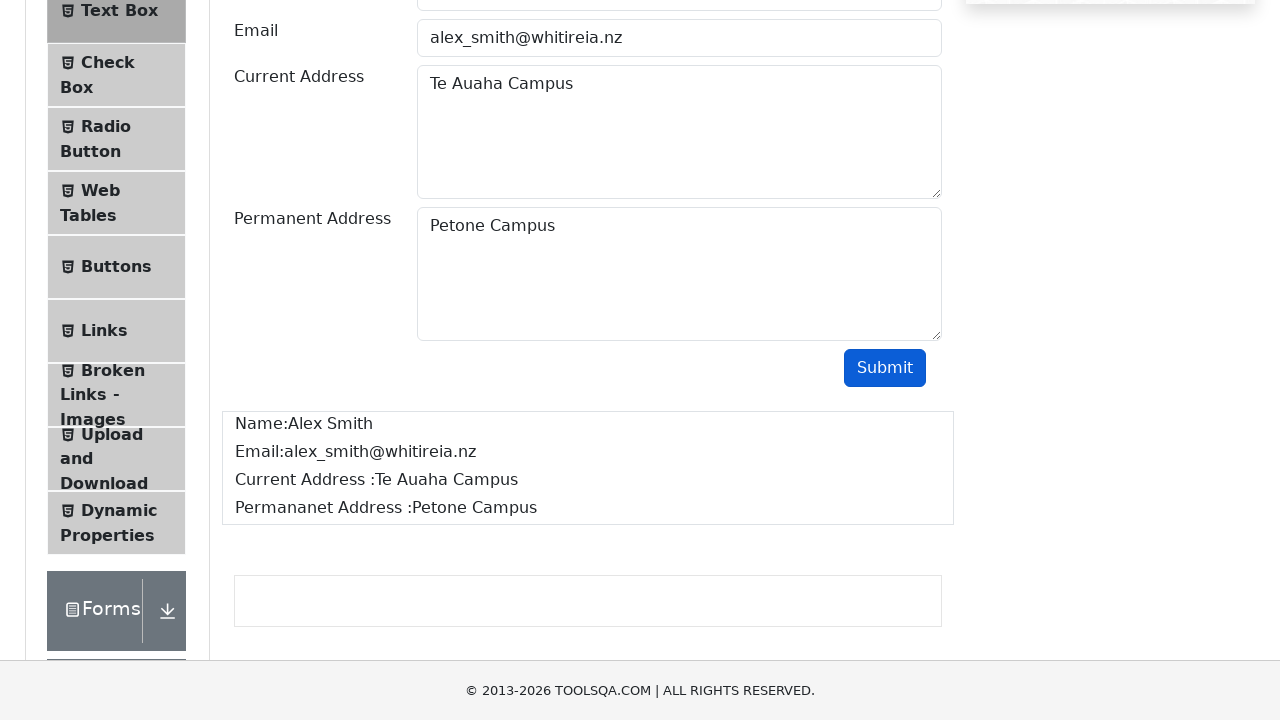

Cleared userName field on #userName
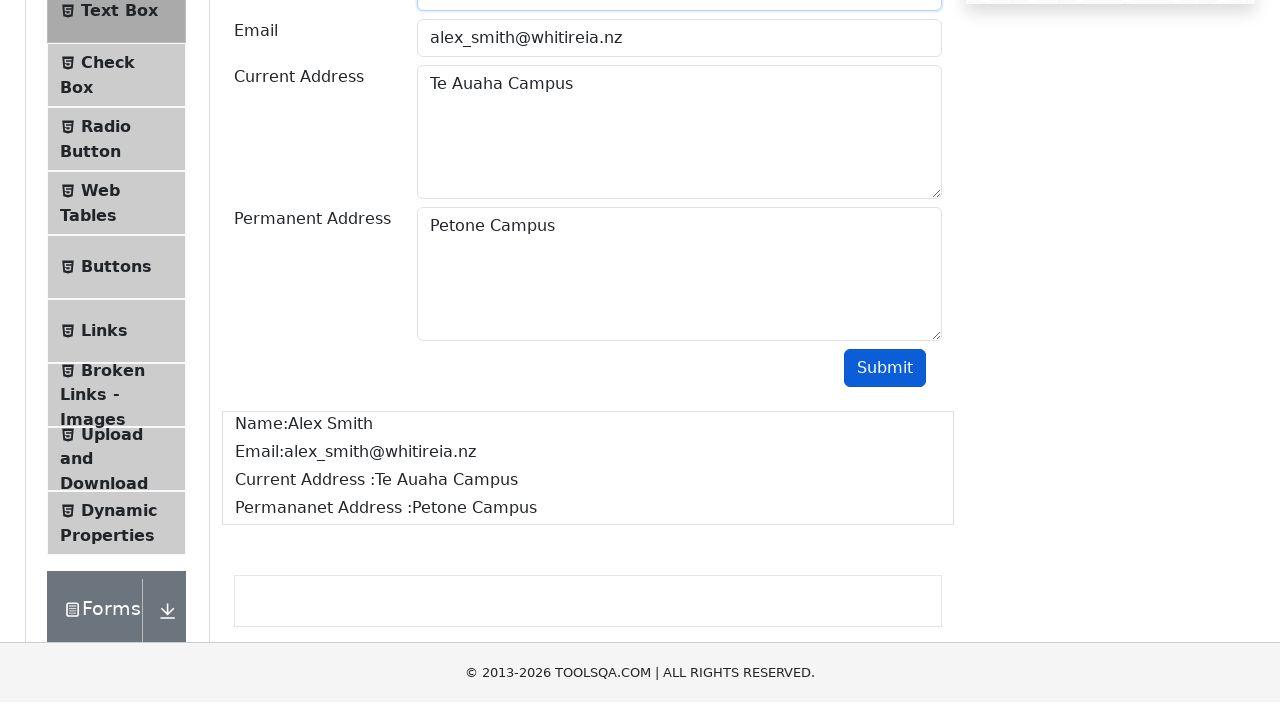

Filled userName field with 'John Doe' on #userName
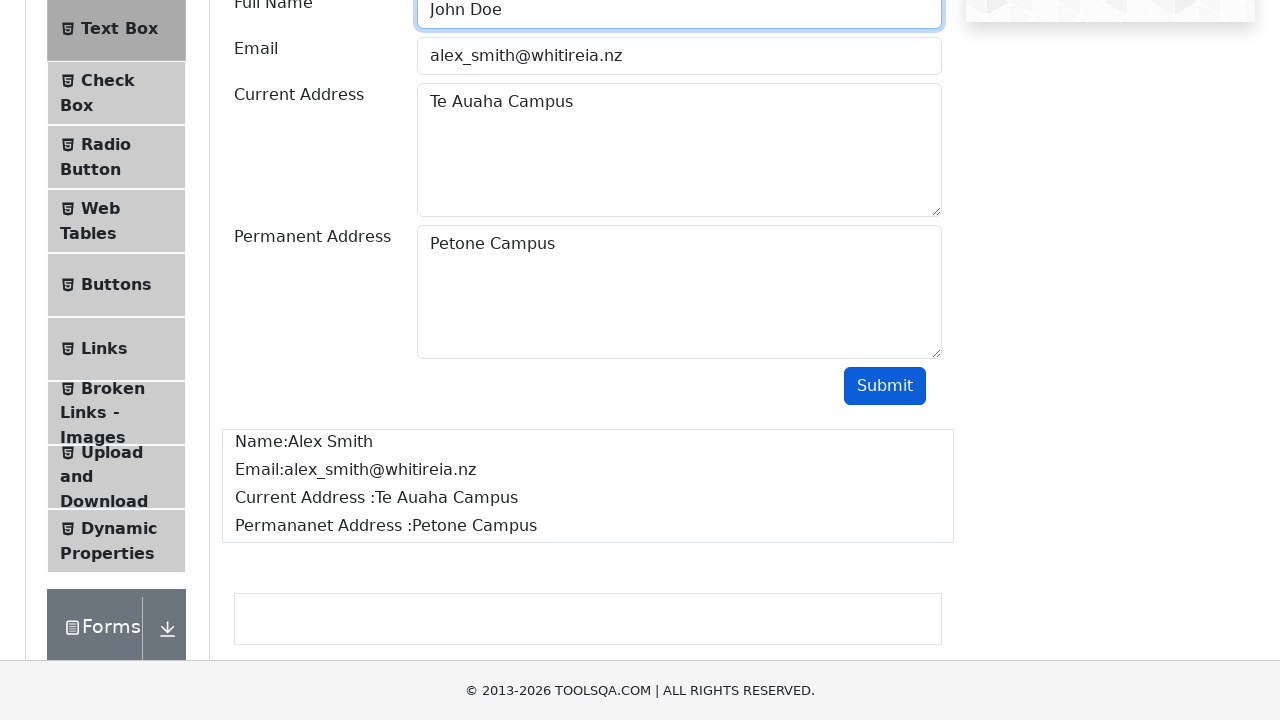

Cleared userEmail field on #userEmail
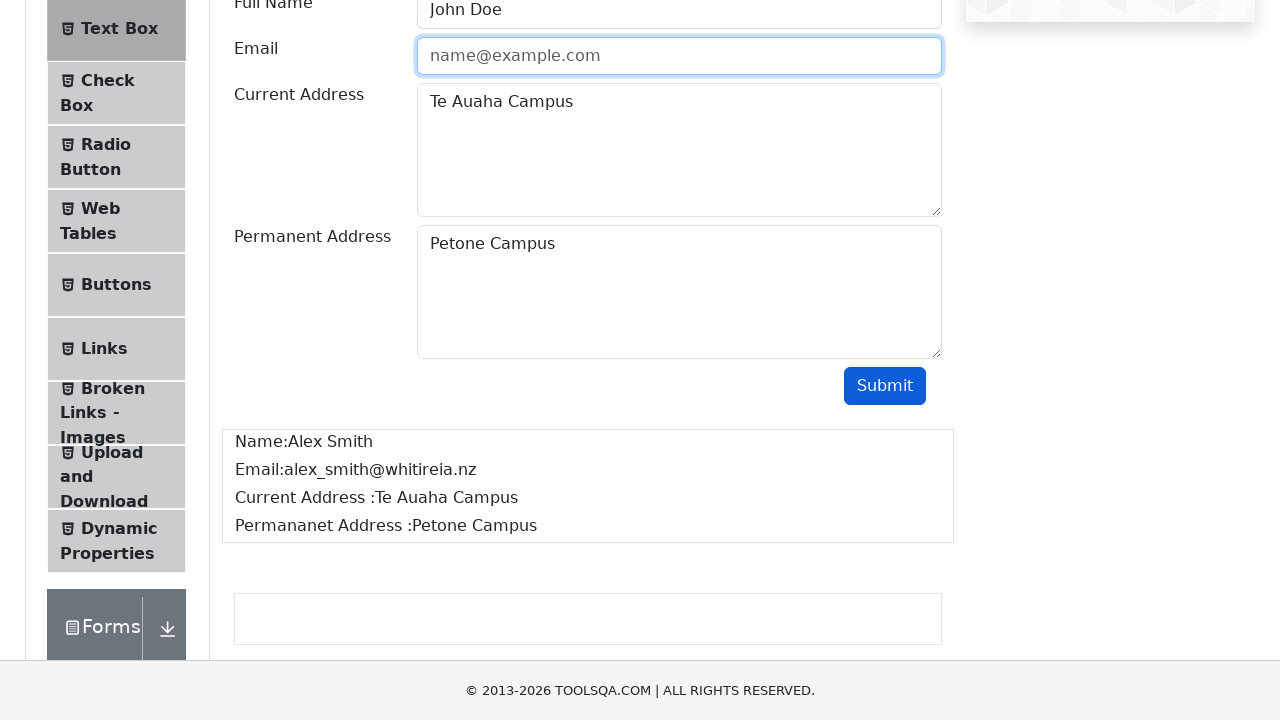

Filled userEmail field with 'john_doe@whitireia.nz' on #userEmail
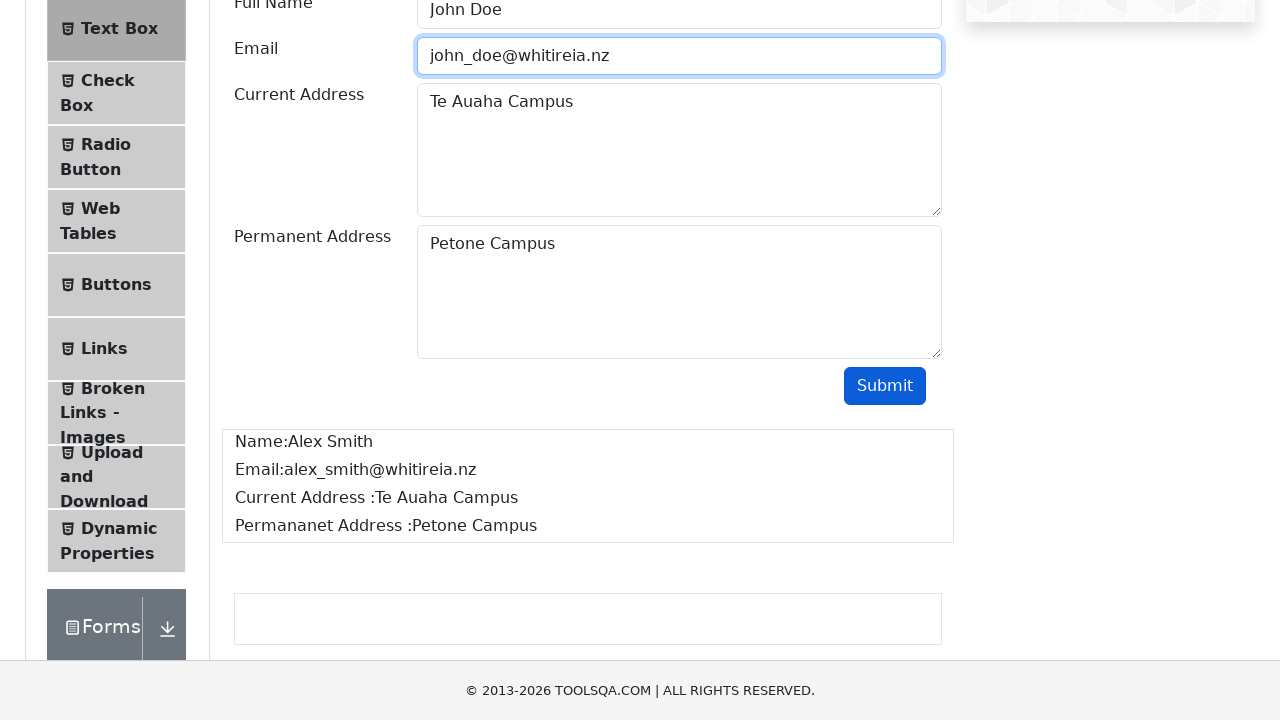

Clicked submit button to submit updated form at (885, 386) on #submit
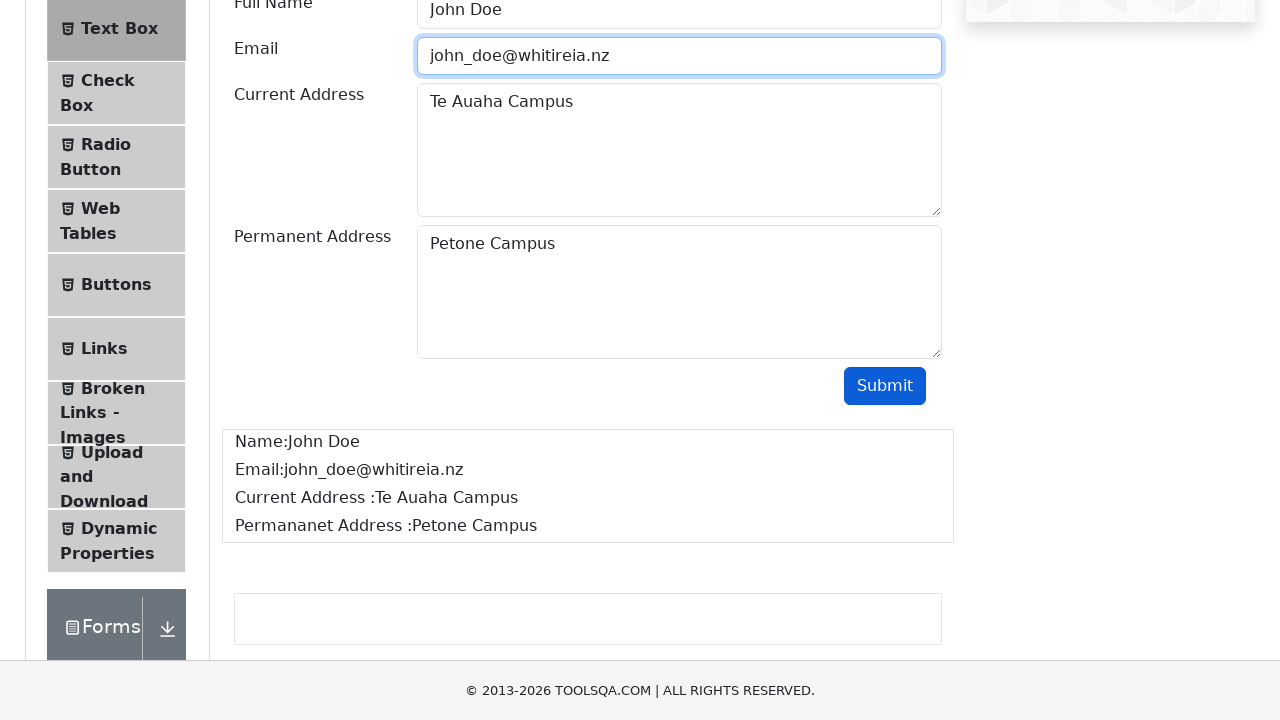

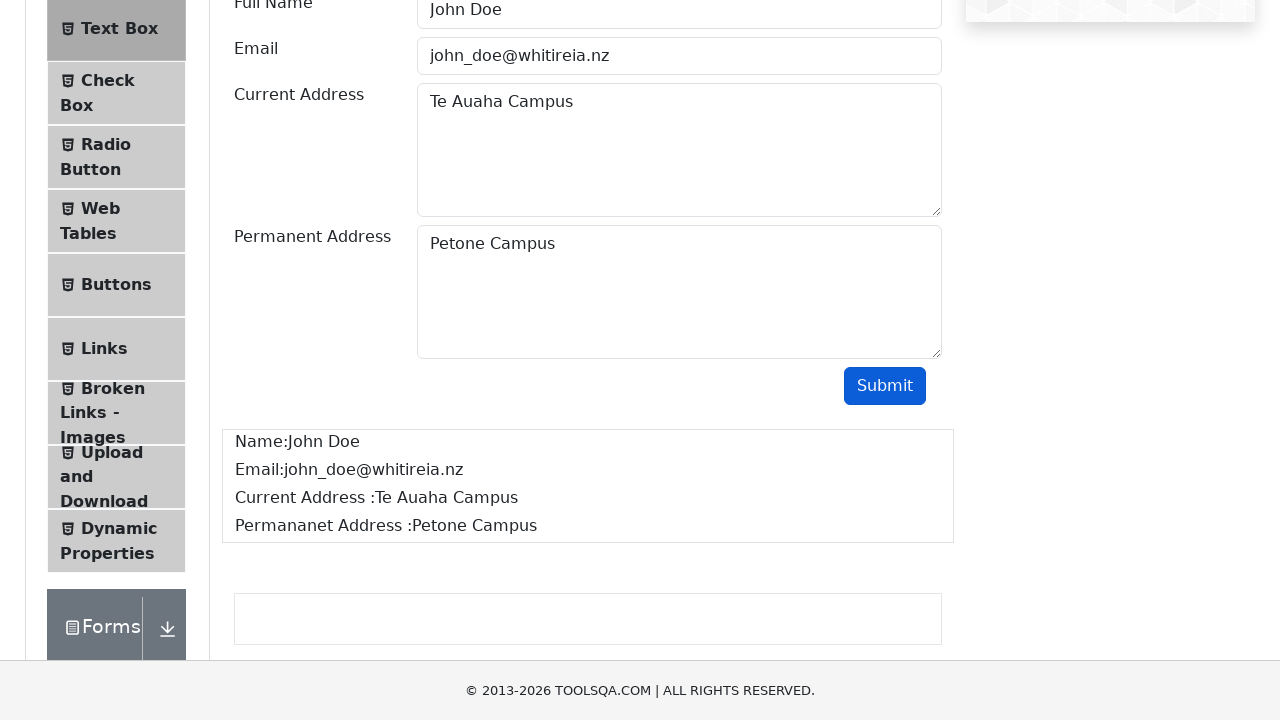